Verifies the page URL and title of the Automation Practice page

Starting URL: https://rahulshettyacademy.com/AutomationPractice/

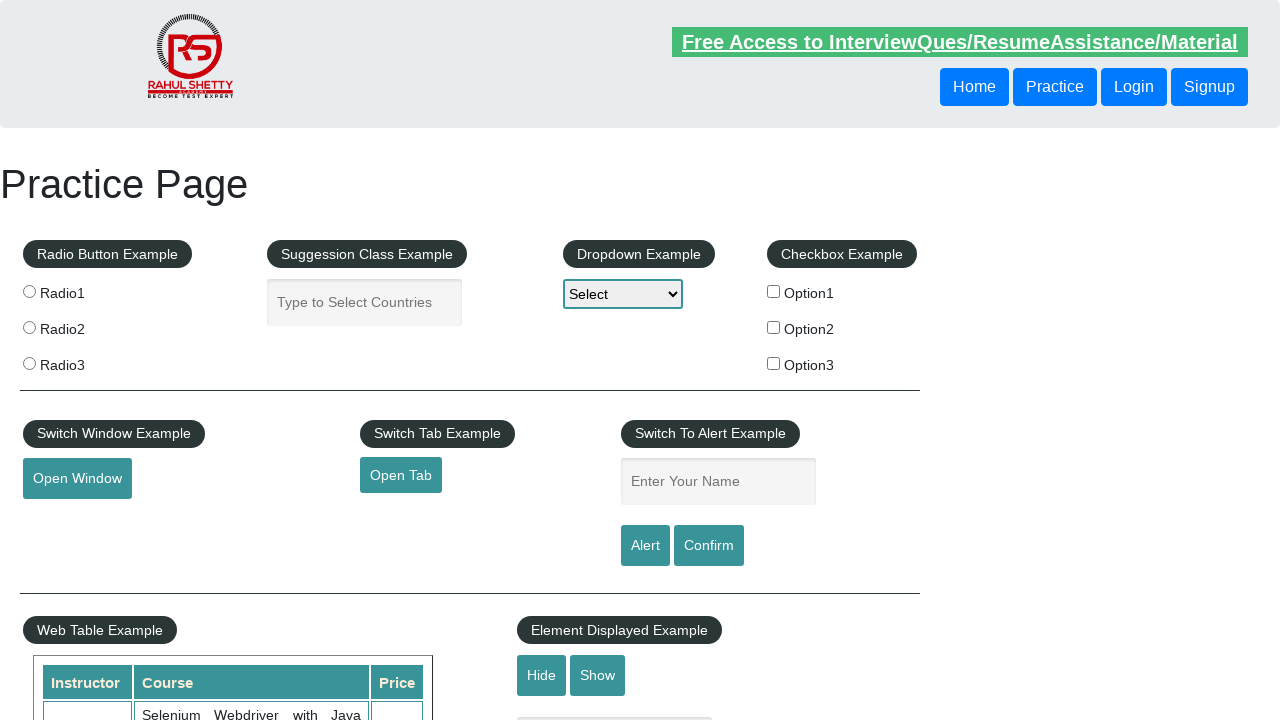

Retrieved current page URL
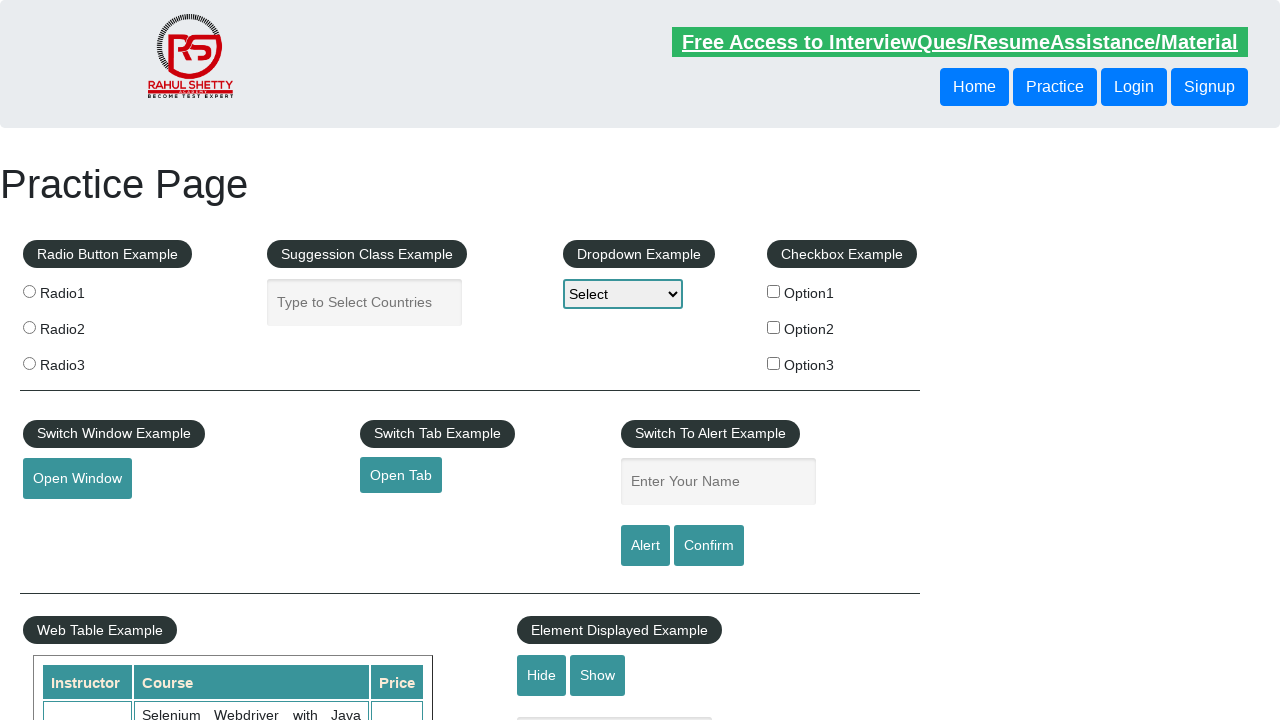

Verified page URL matches expected URL: https://rahulshettyacademy.com/AutomationPractice/
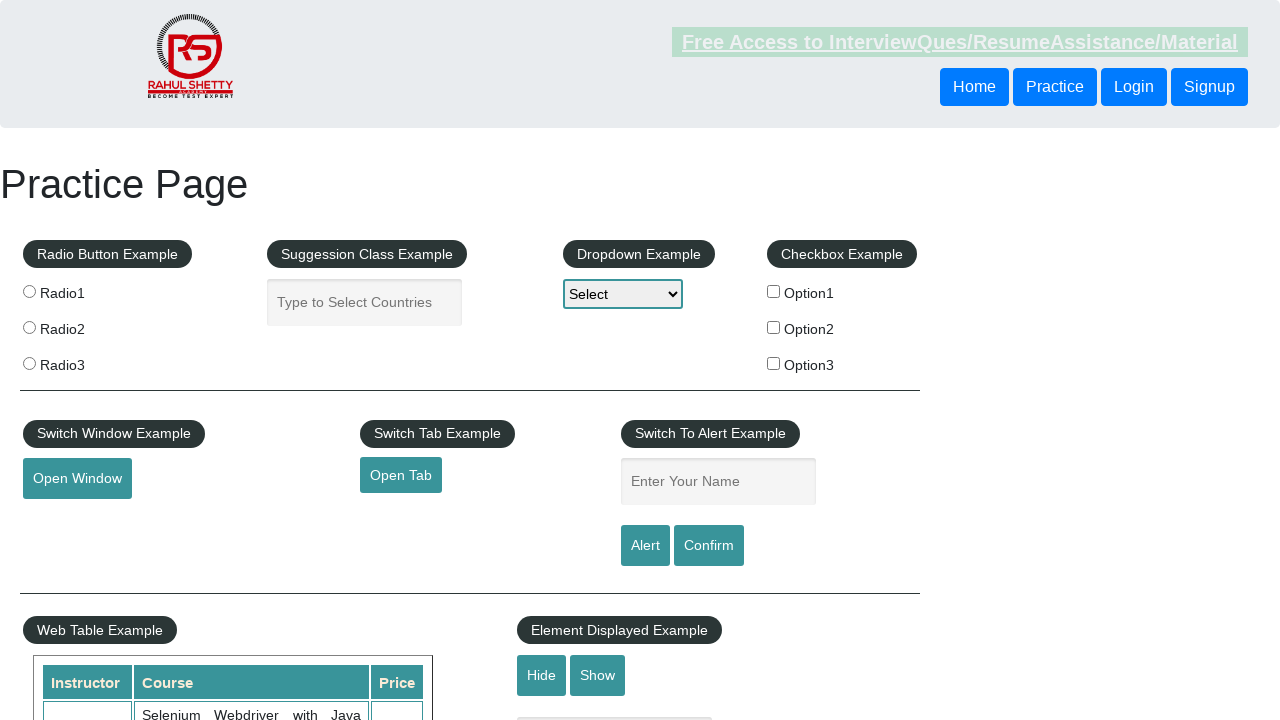

Retrieved page title
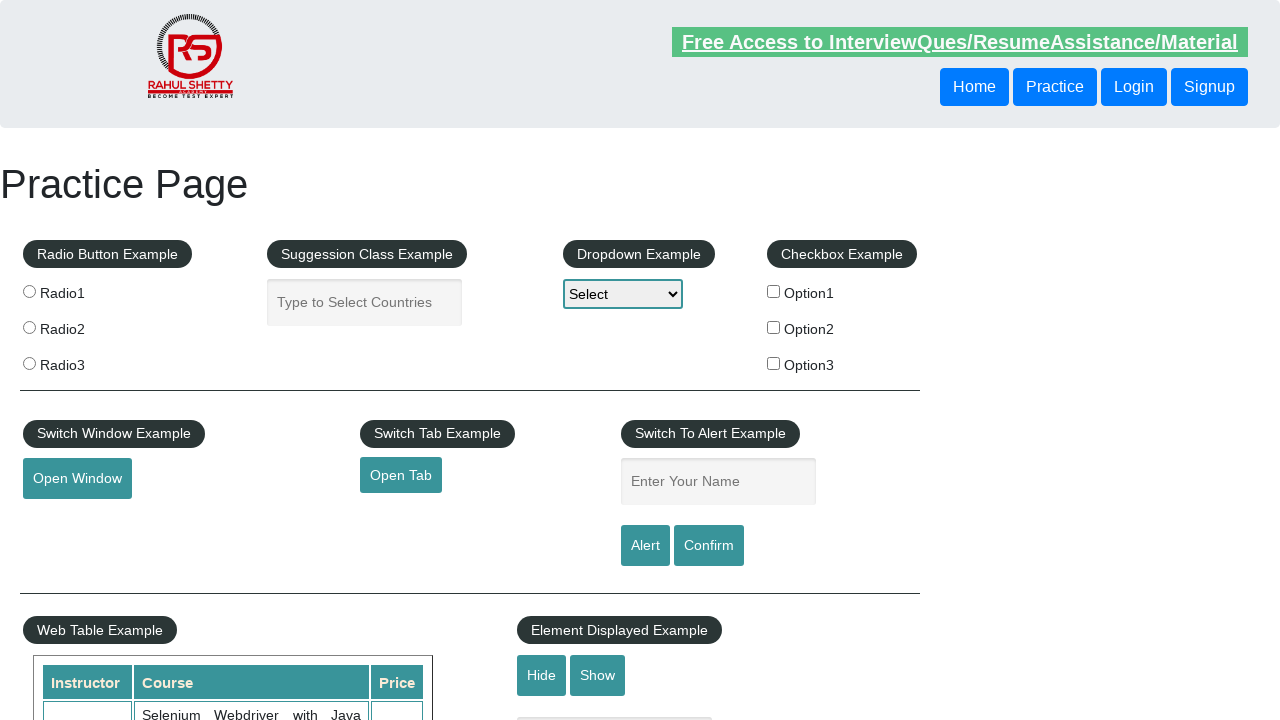

Verified page title matches expected title: Practice Page
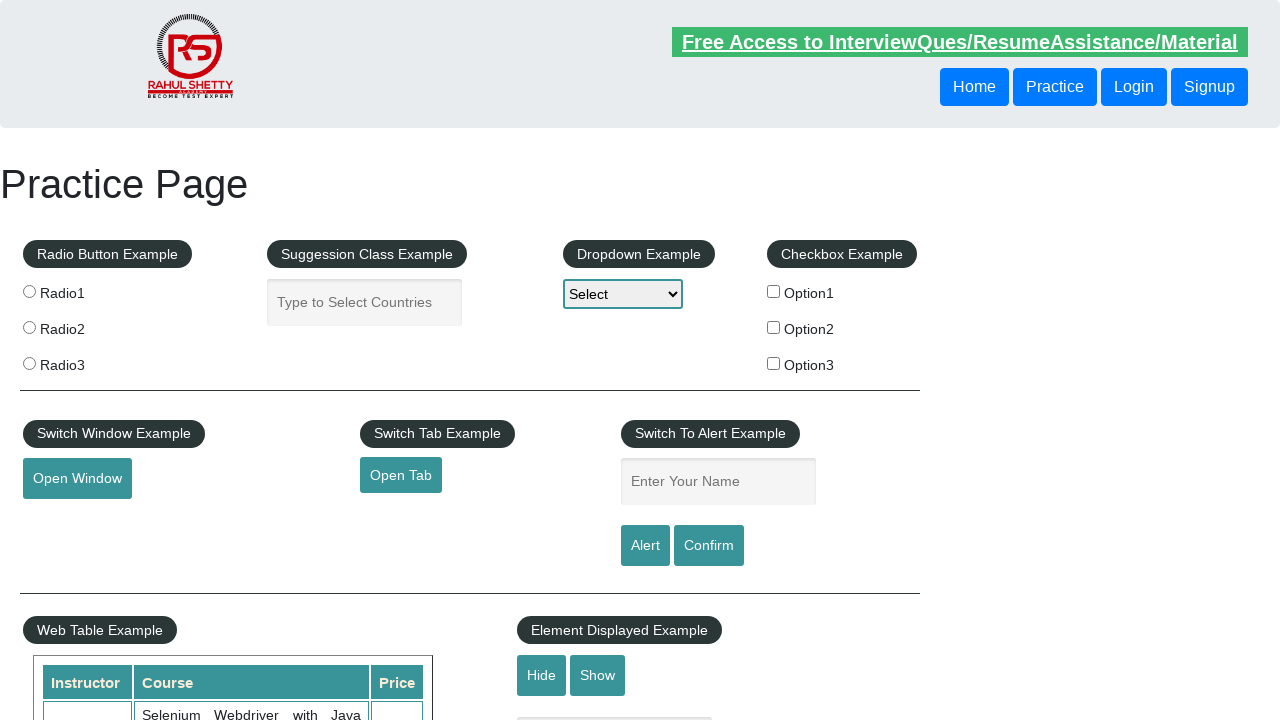

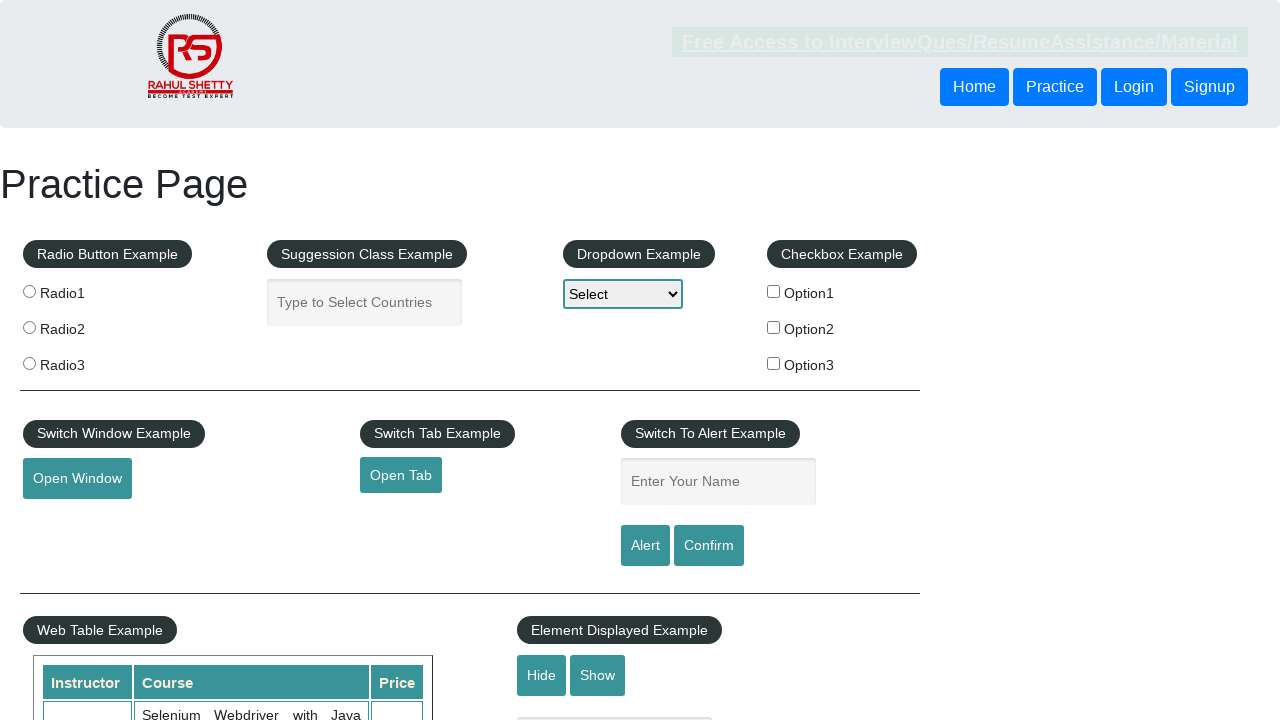